Tests JavaScript confirm dialog functionality by triggering an alert, accepting it, and verifying the result message

Starting URL: https://www.w3schools.com/js/tryit.asp?filename=tryjs_confirm

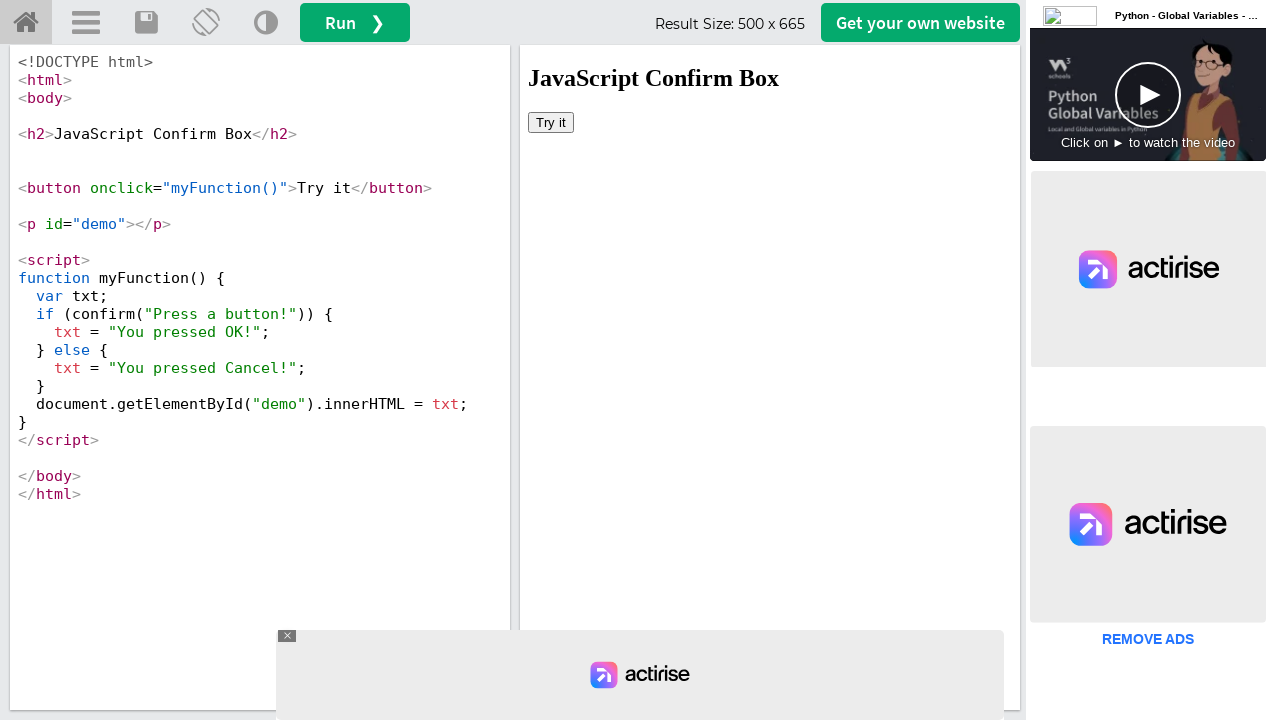

Located iframe containing the demo
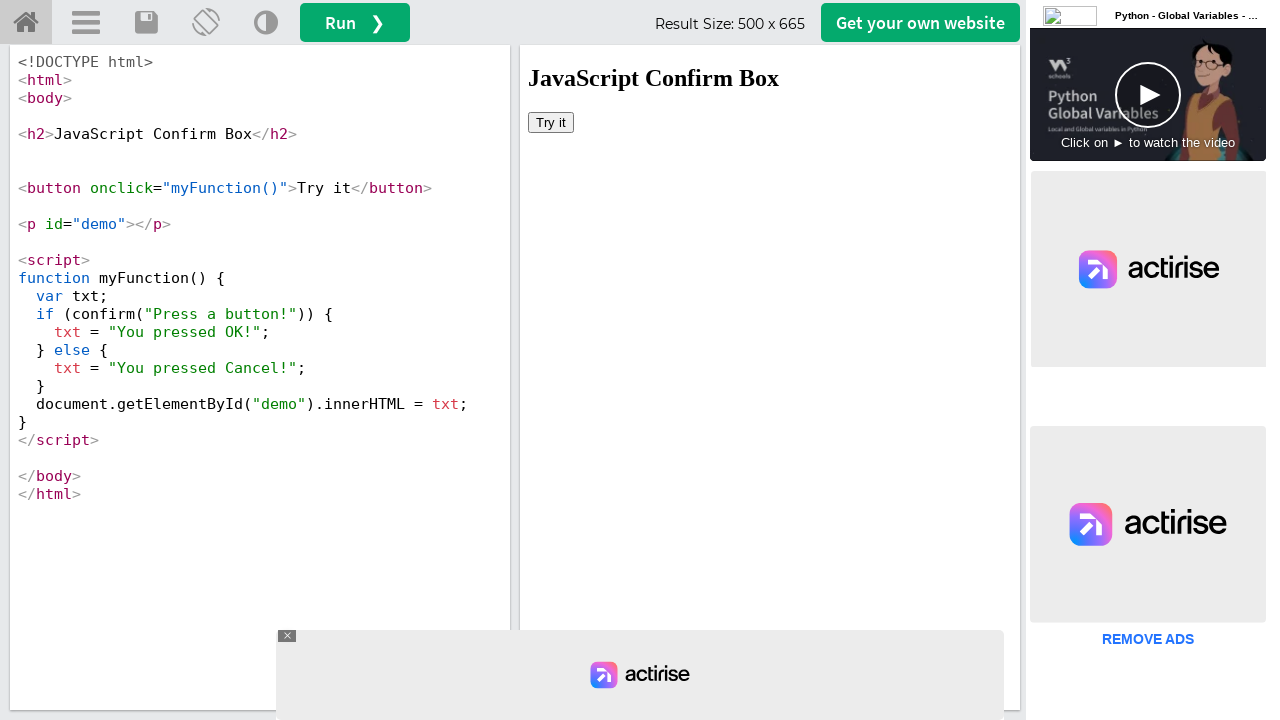

Clicked 'Try it' button to trigger confirm dialog at (551, 122) on #iframeResult >> internal:control=enter-frame >> button:has-text('Try it')
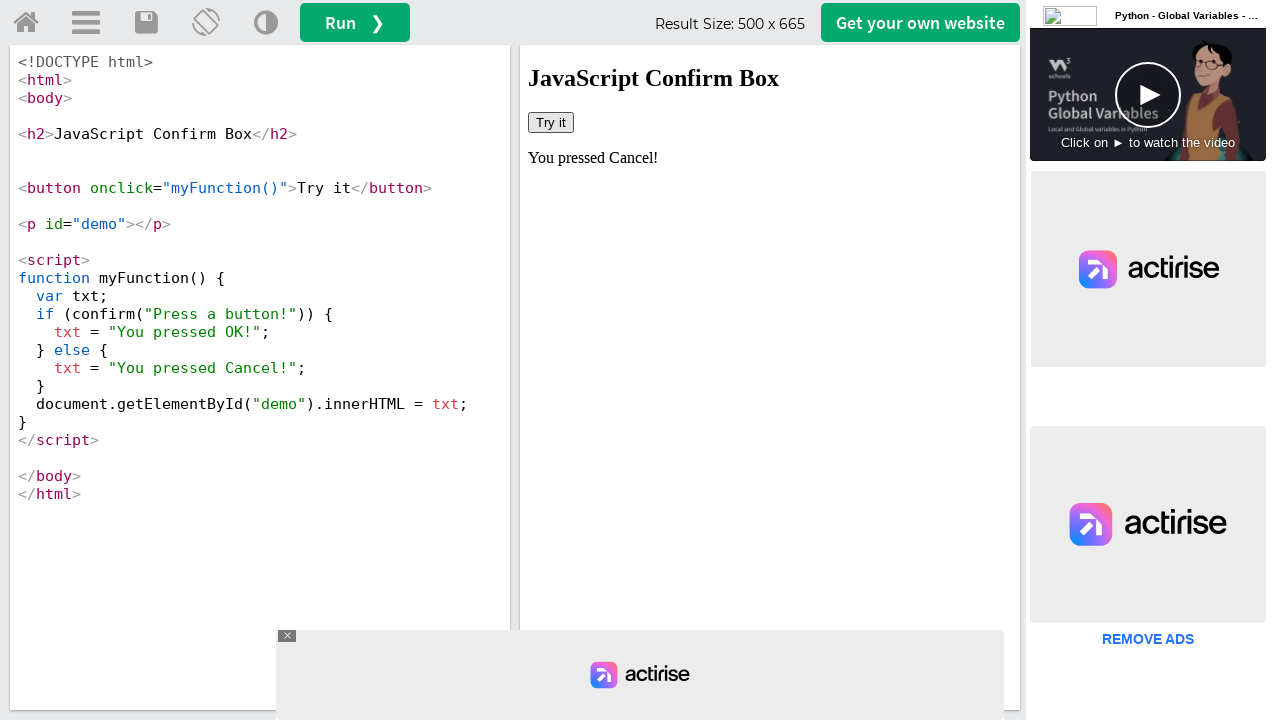

Set up dialog handler to accept the confirm dialog
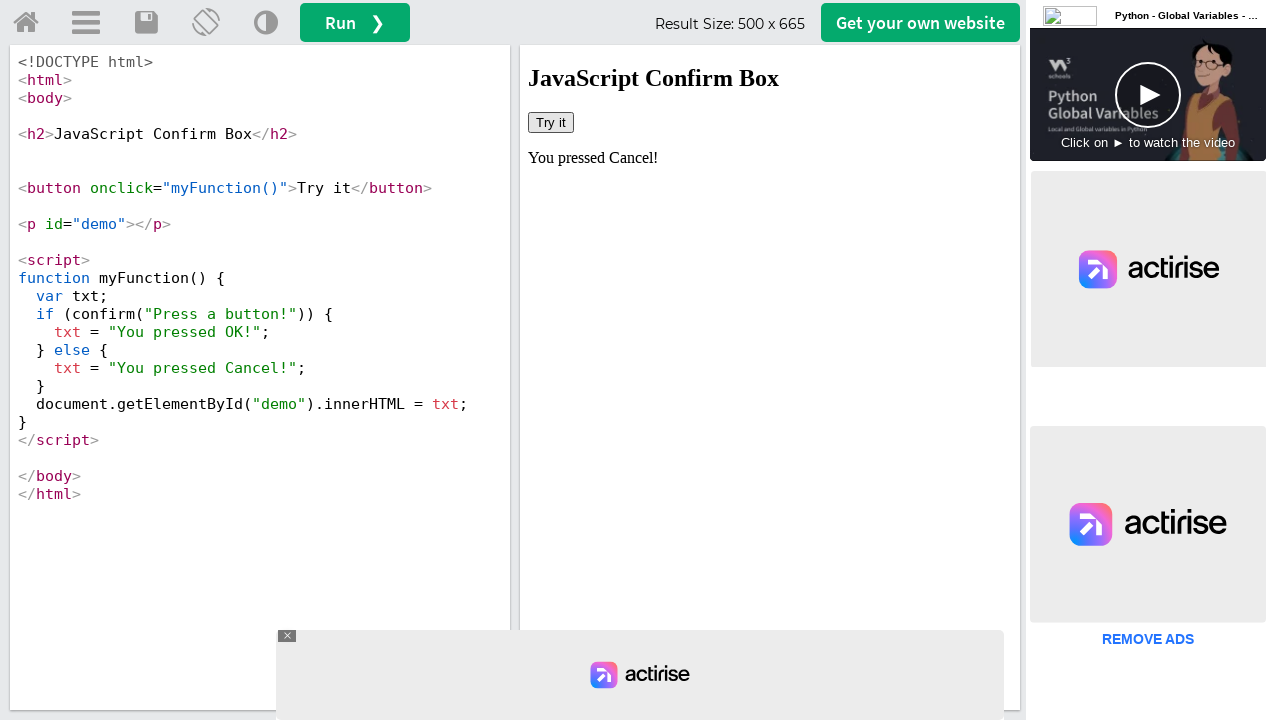

Verified result message appeared after accepting dialog
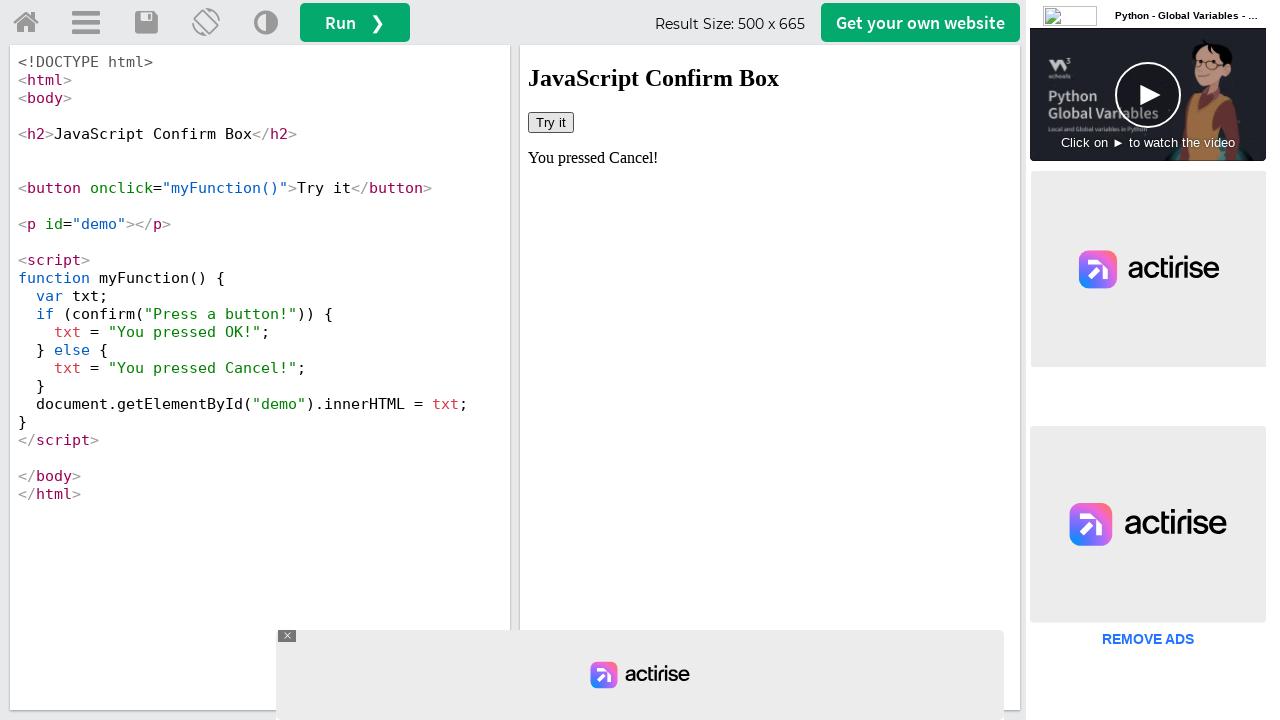

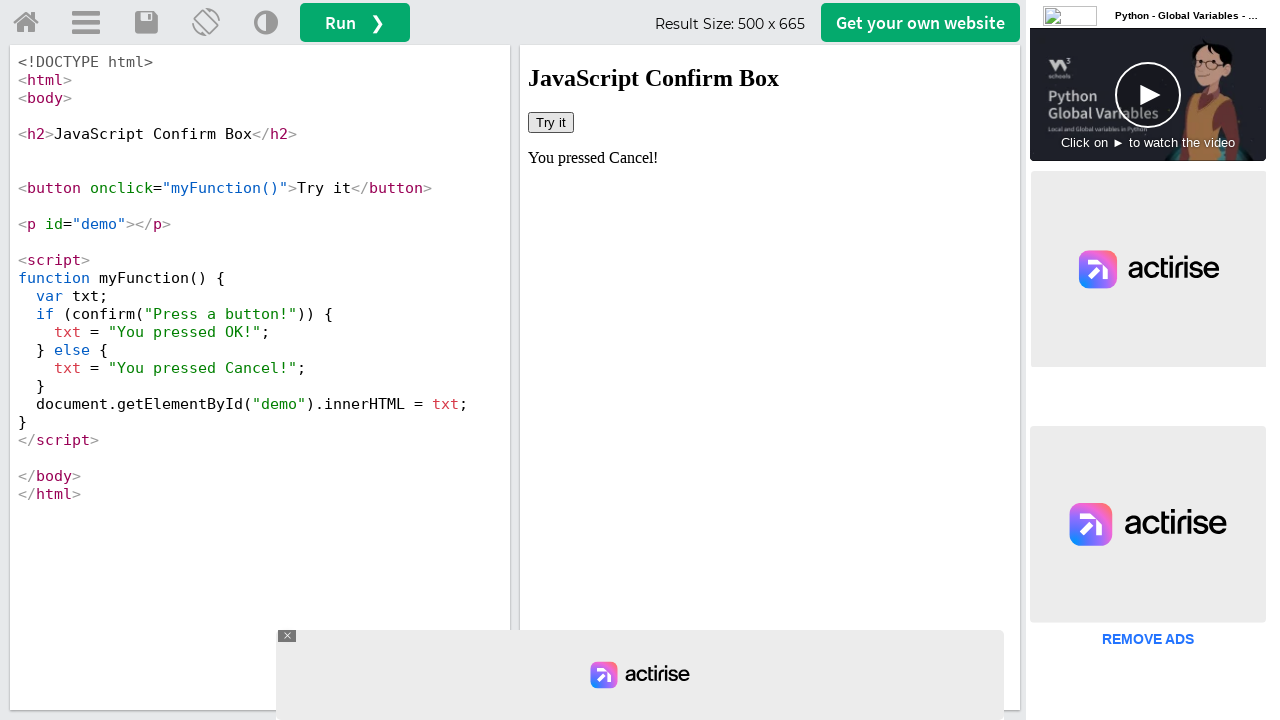